Tests radio button selection functionality by iterating through and clicking each radio button option in a group

Starting URL: http://echoecho.com/htmlforms10.htm

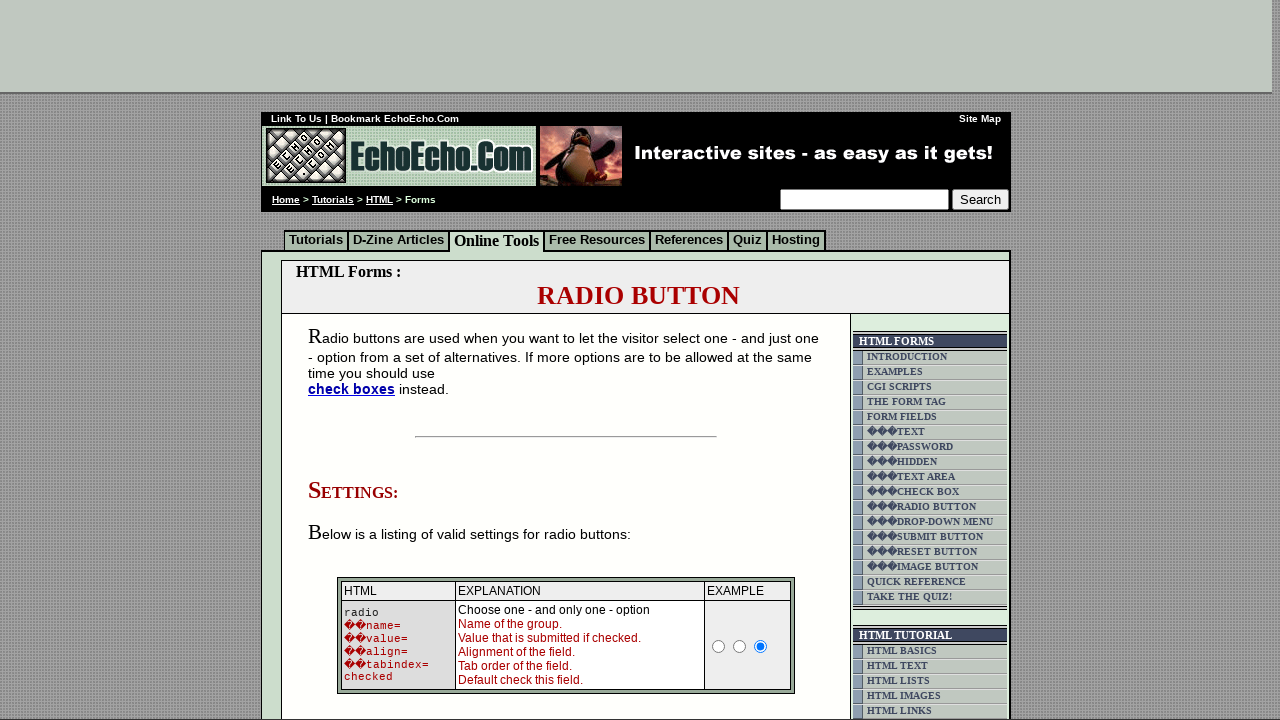

Located radio button container block
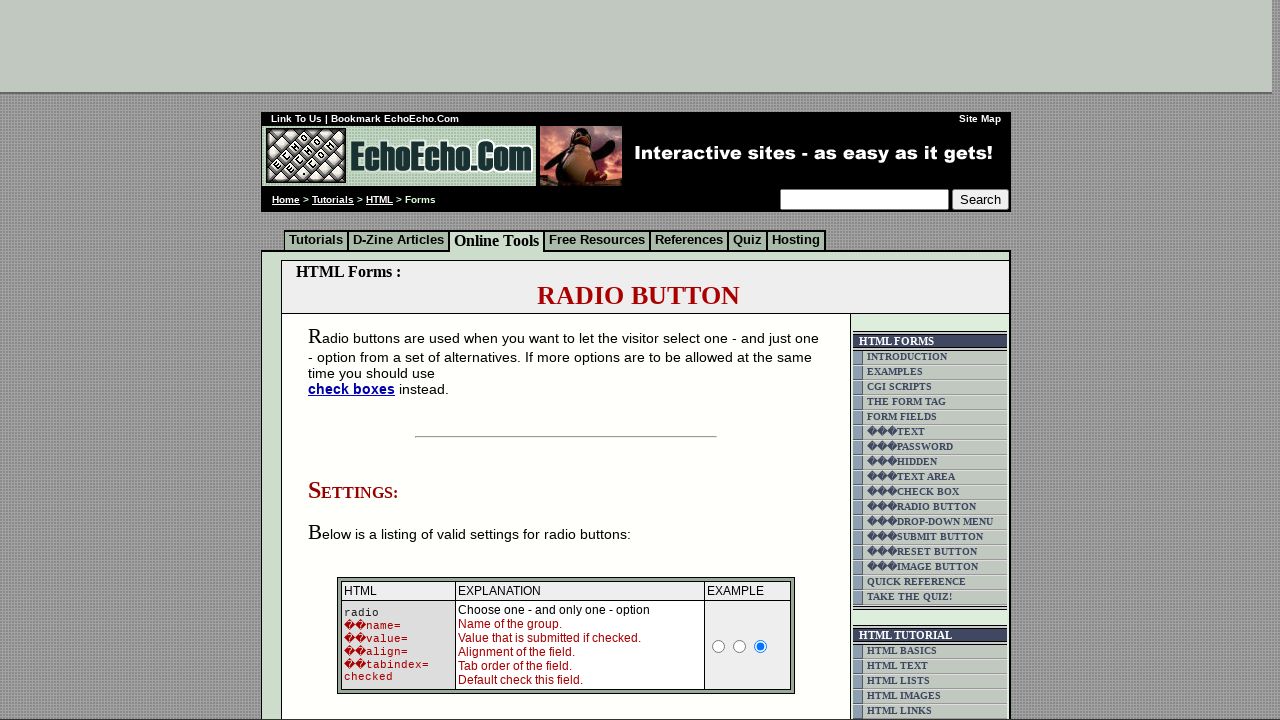

Located all radio buttons with name 'group1'
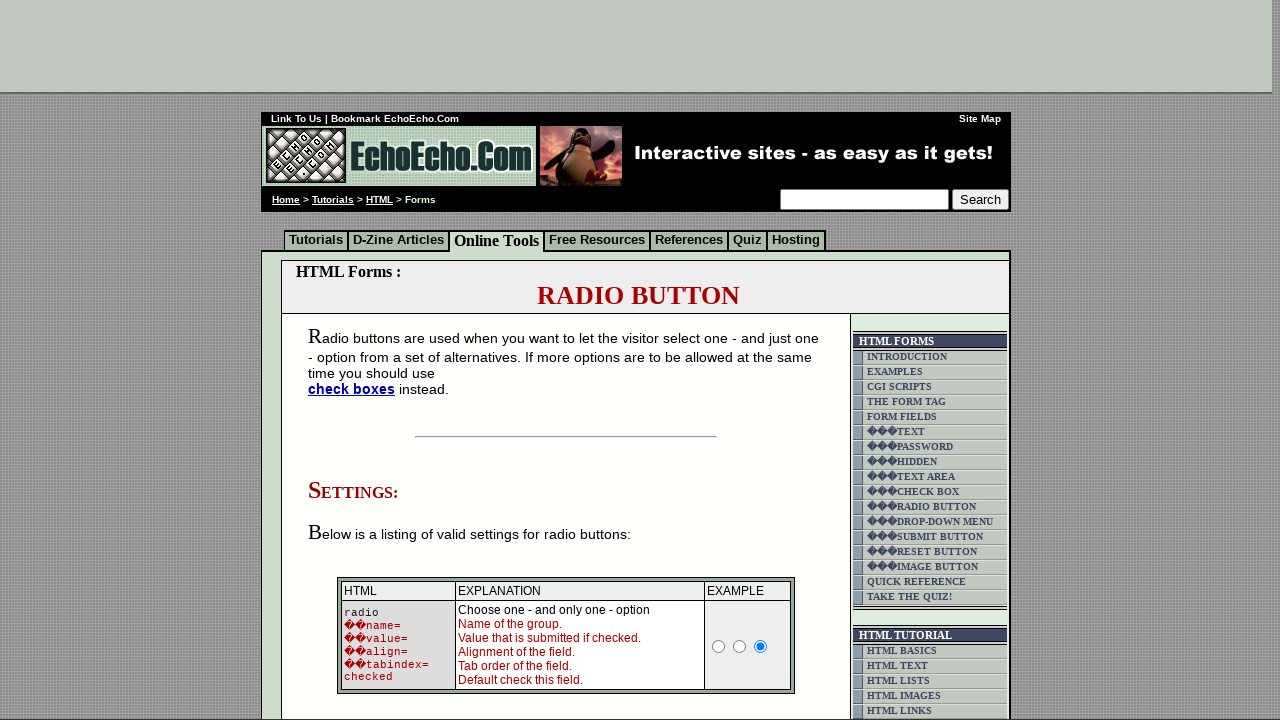

Found 3 radio buttons in the group
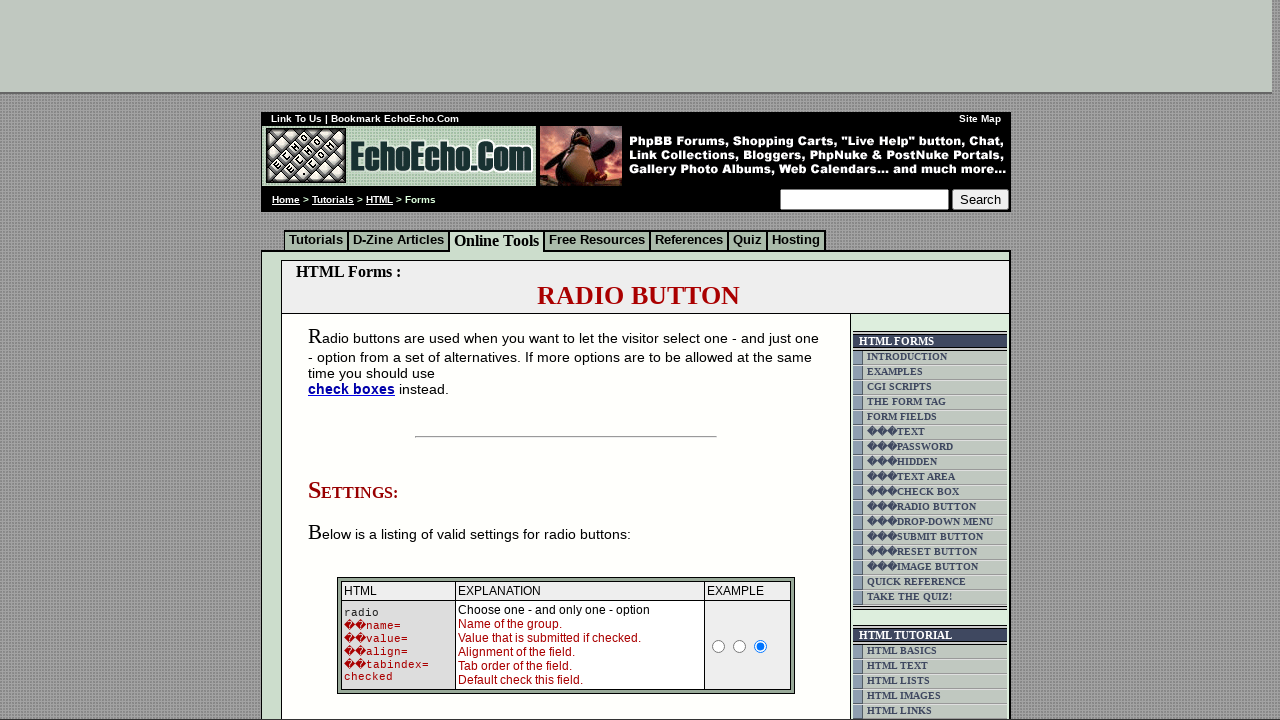

Clicked radio button 1 of 3 at (356, 360) on xpath=html/body/div[2]/table[9]/tbody/tr/td[4]/table/tbody/tr/td/div/span/form/t
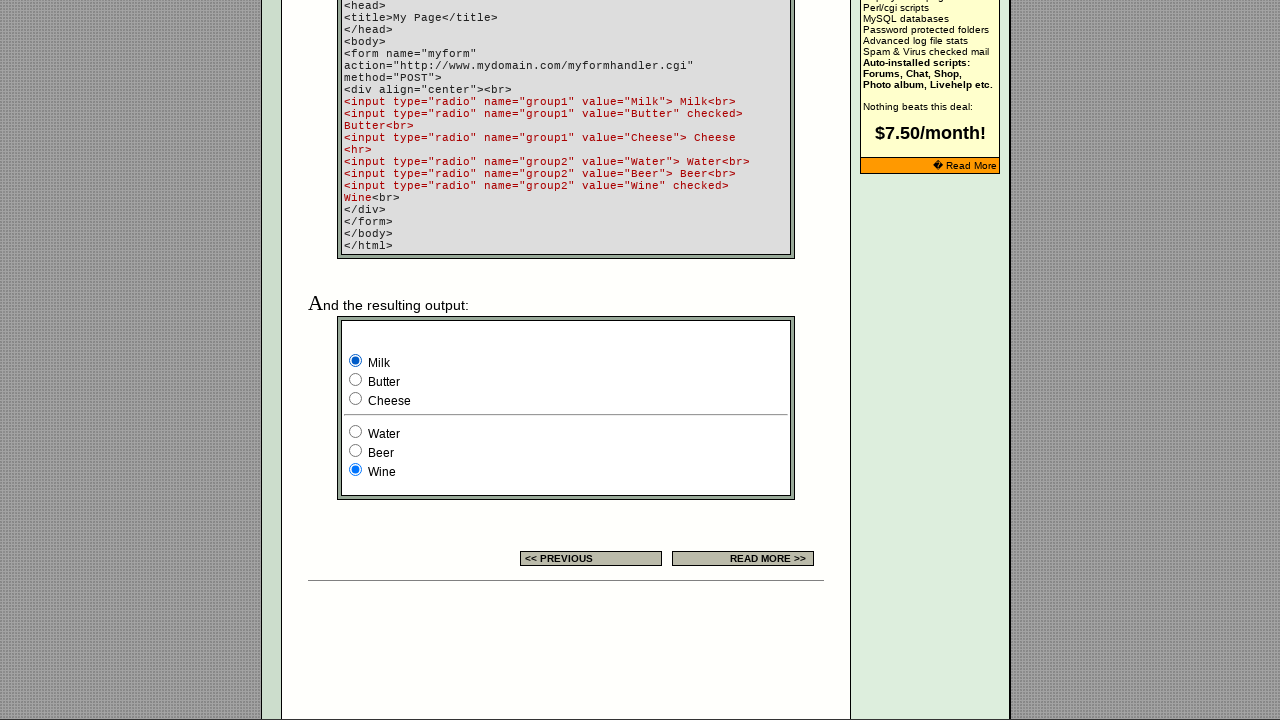

Clicked radio button 2 of 3 at (356, 380) on xpath=html/body/div[2]/table[9]/tbody/tr/td[4]/table/tbody/tr/td/div/span/form/t
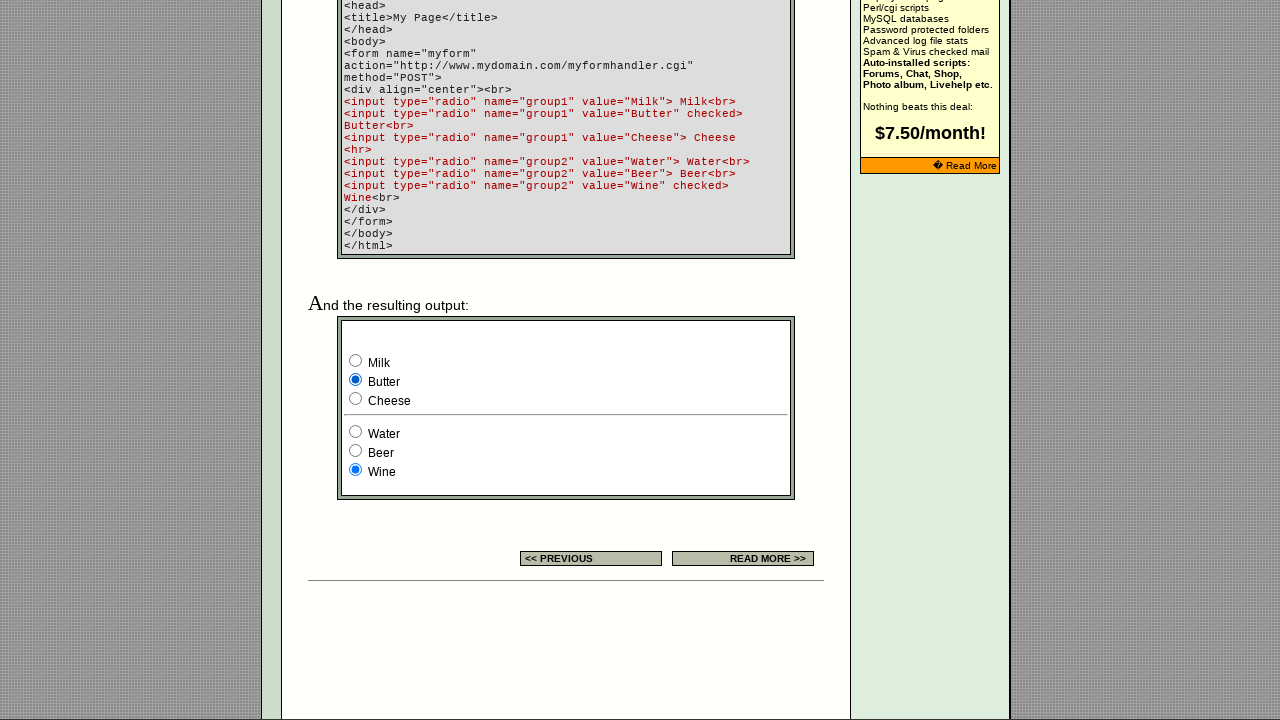

Clicked radio button 3 of 3 at (356, 398) on xpath=html/body/div[2]/table[9]/tbody/tr/td[4]/table/tbody/tr/td/div/span/form/t
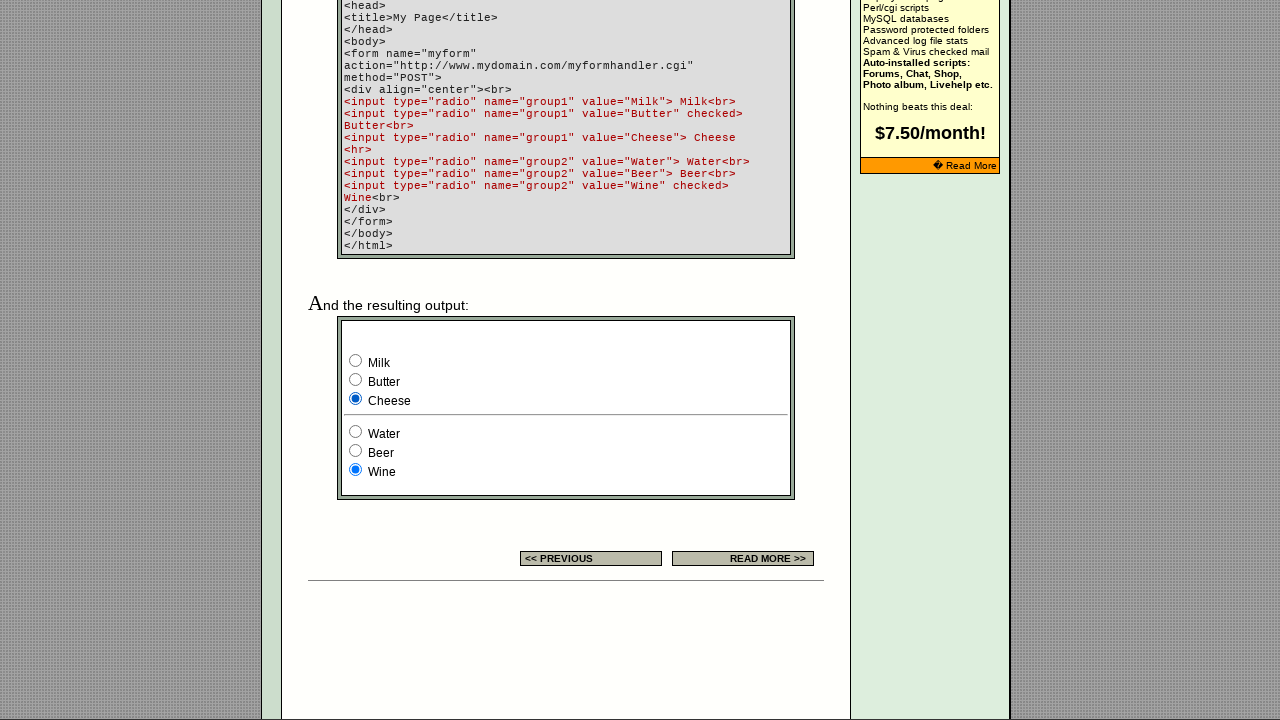

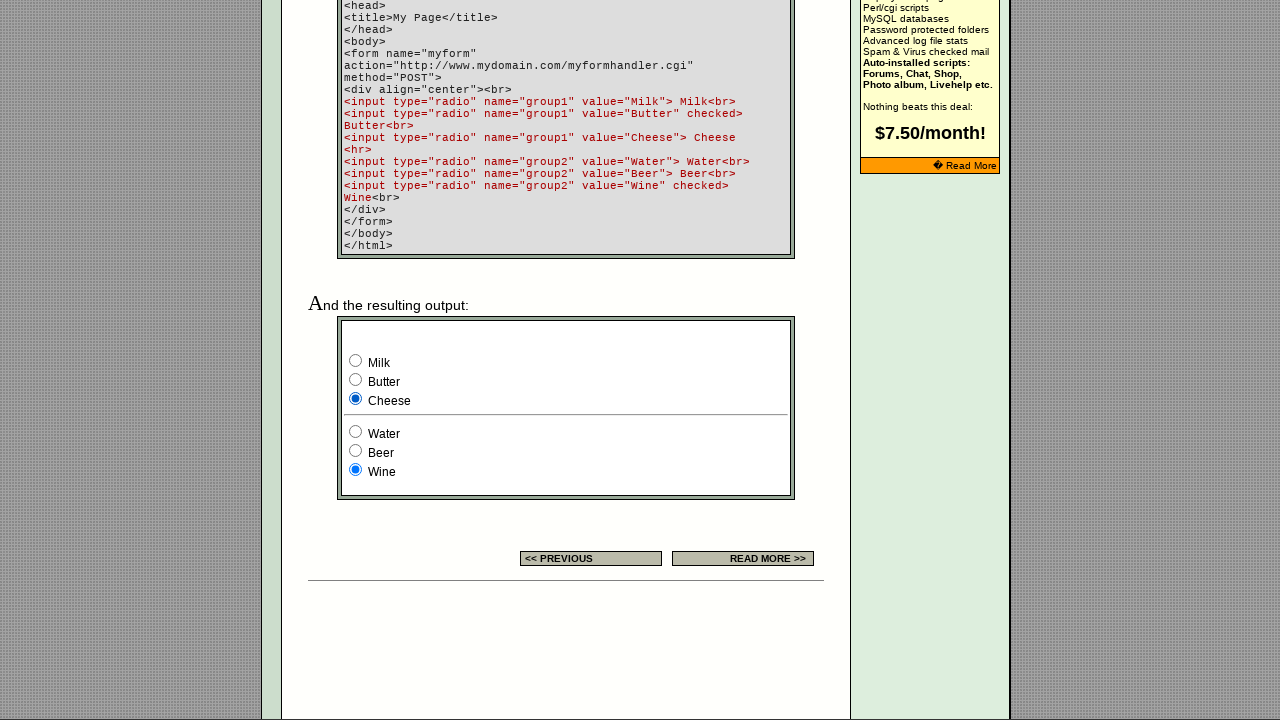